Tests checkbox functionality by finding all checkboxes on the page and checking any that are not already selected

Starting URL: https://the-internet.herokuapp.com/checkboxes

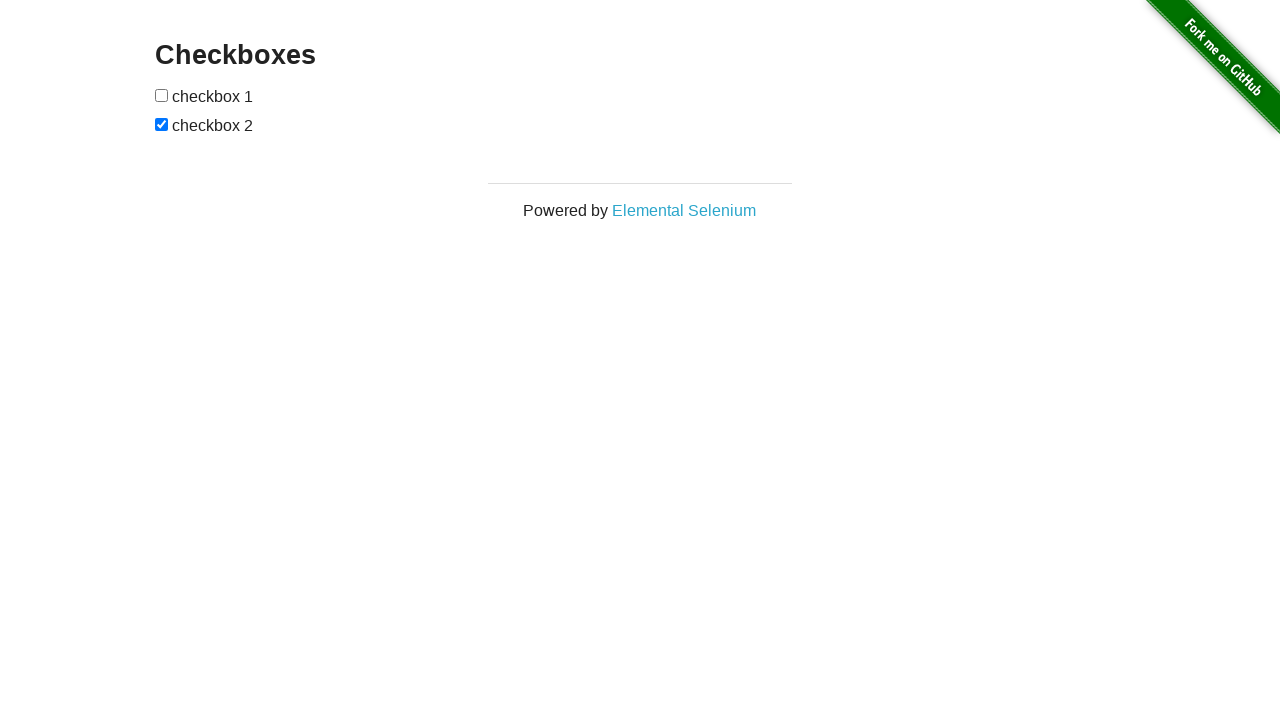

Navigated to checkbox test page
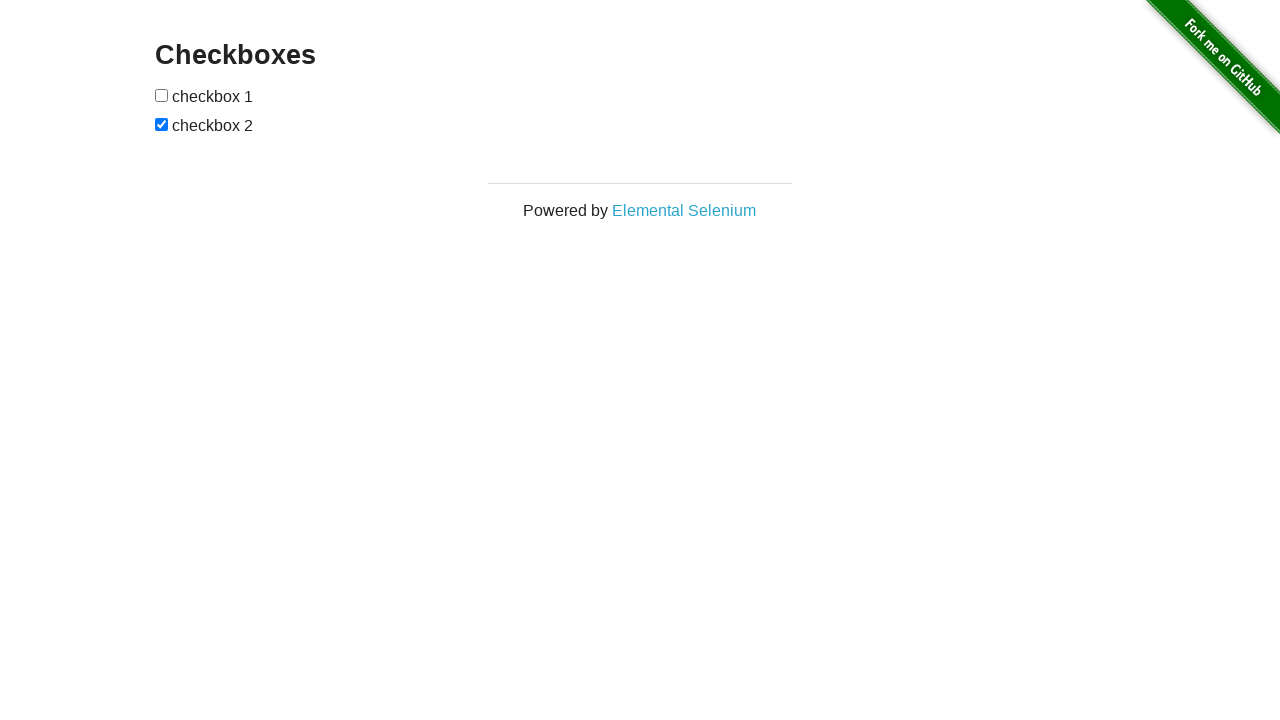

Located all checkboxes on the page
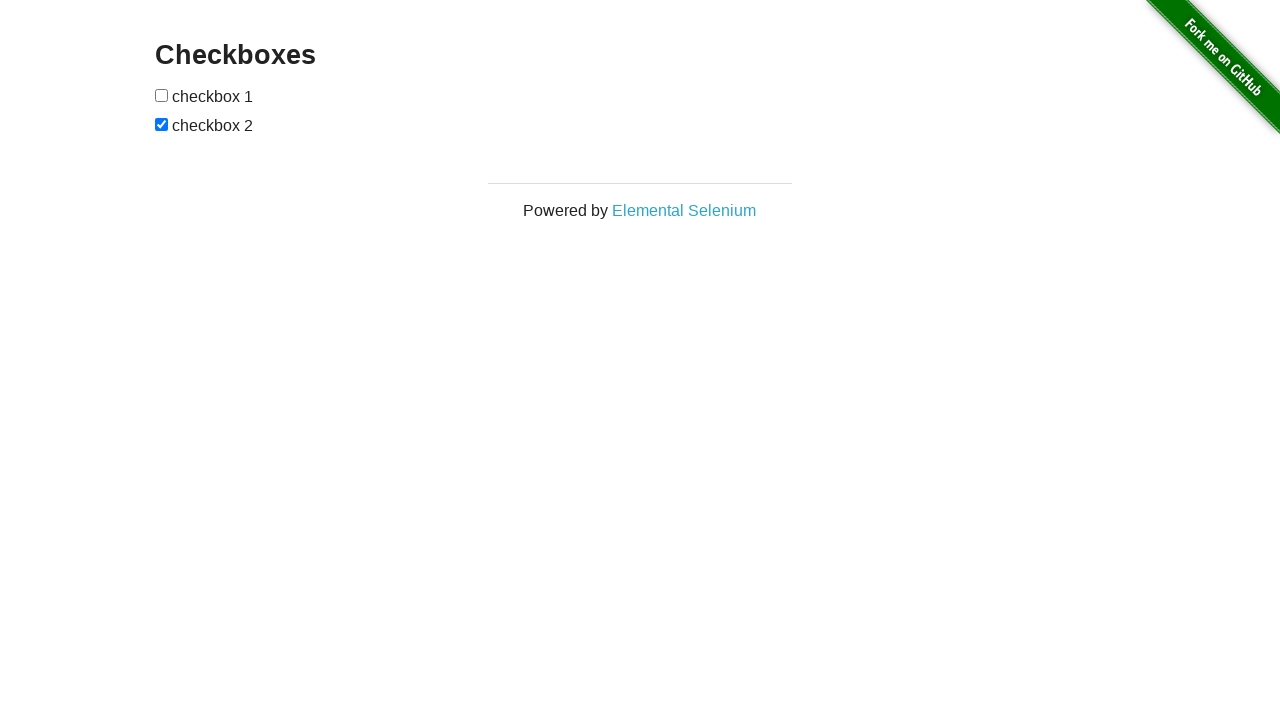

Checked an unchecked checkbox at (162, 95) on input[type='checkbox'] >> nth=0
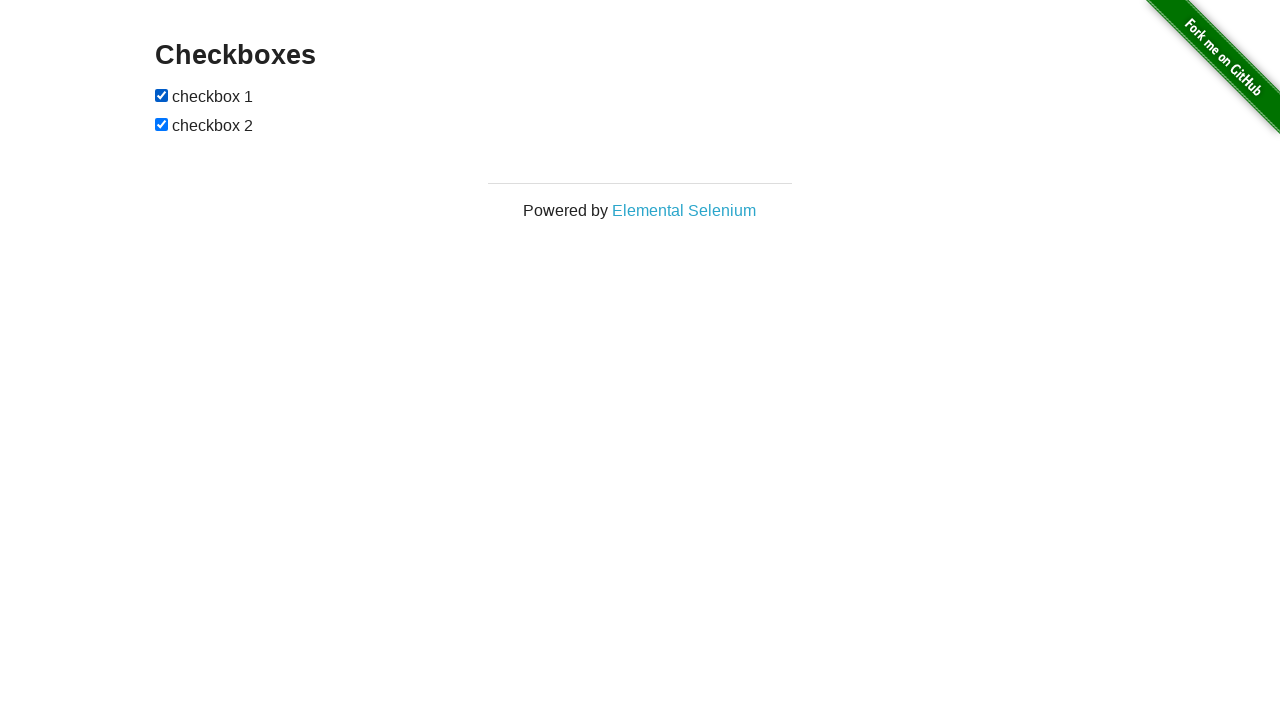

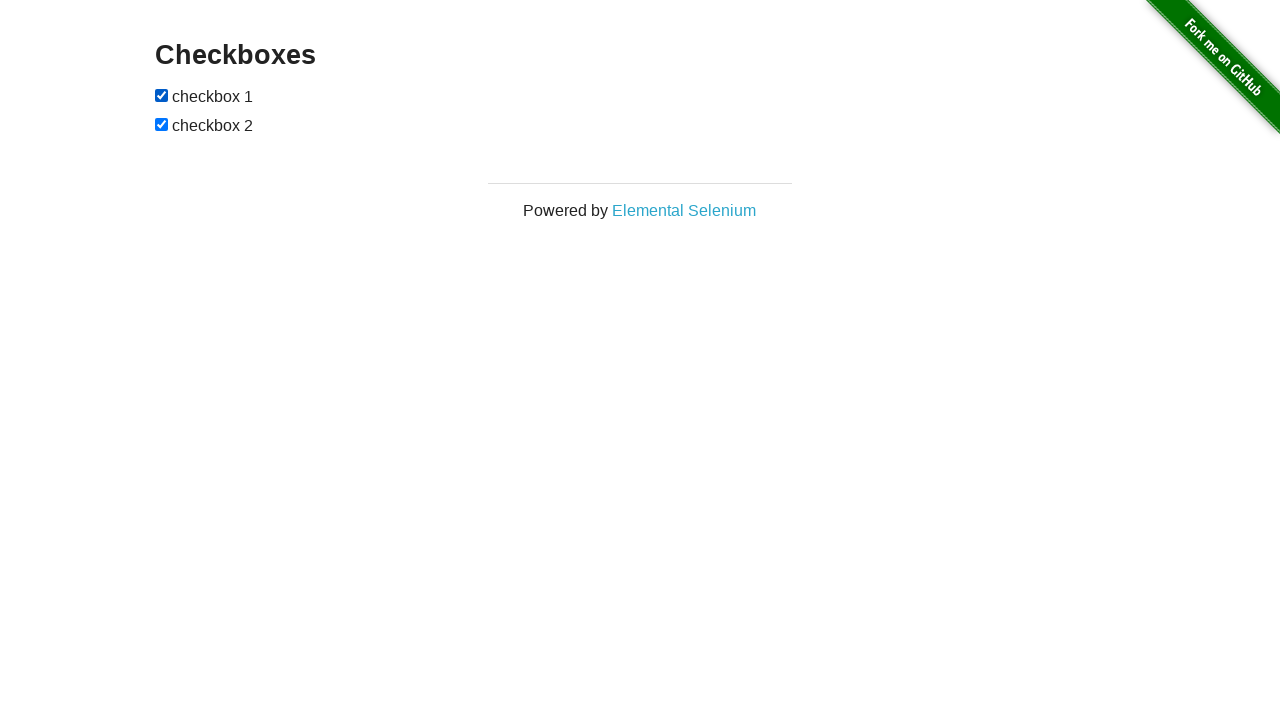